Tests HTML table interaction by navigating to W3Schools HTML tables page and verifying table content by searching for a specific value ("UK-USA") within the table cells.

Starting URL: https://www.w3schools.com/html/html_tables.asp

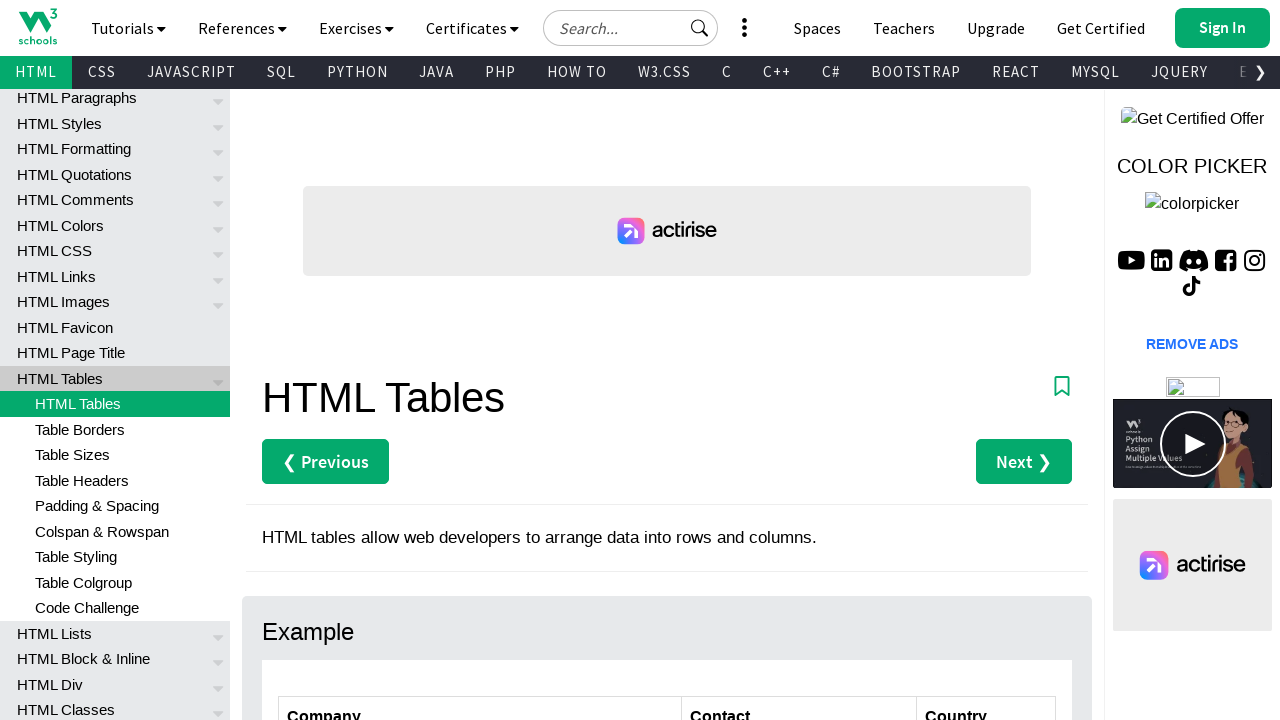

Navigated to W3Schools HTML tables page
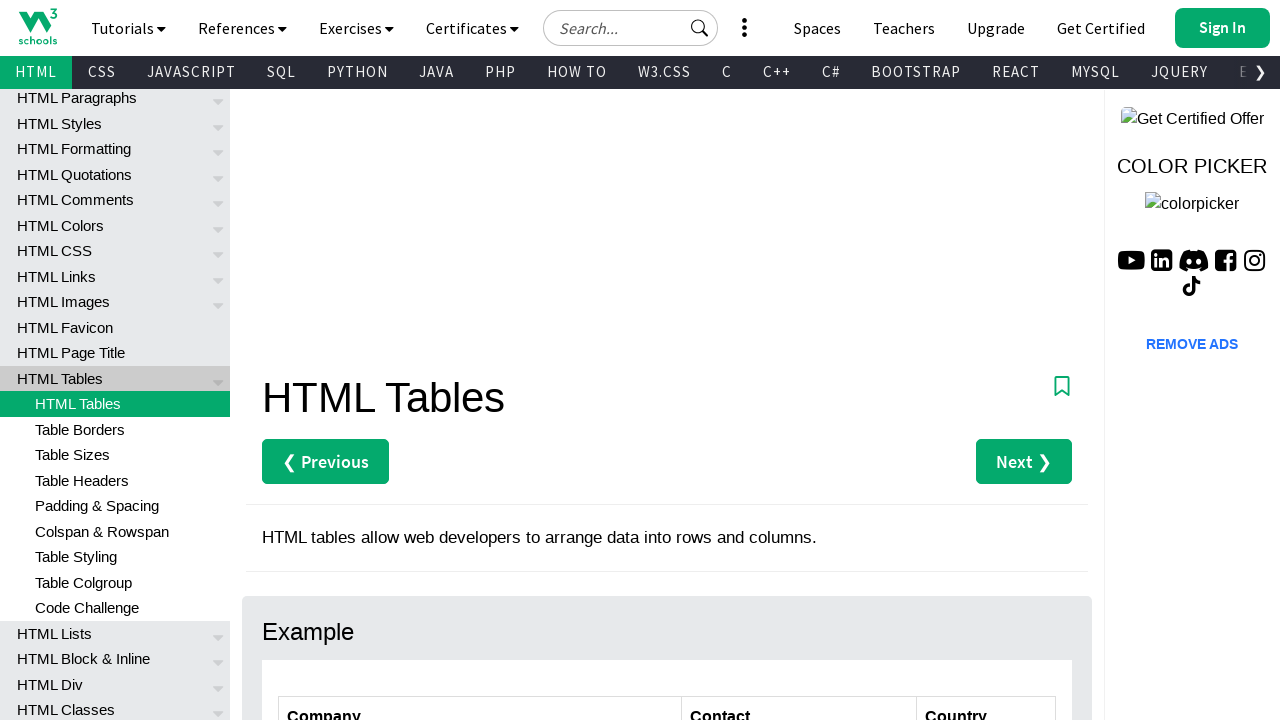

Customers table is visible
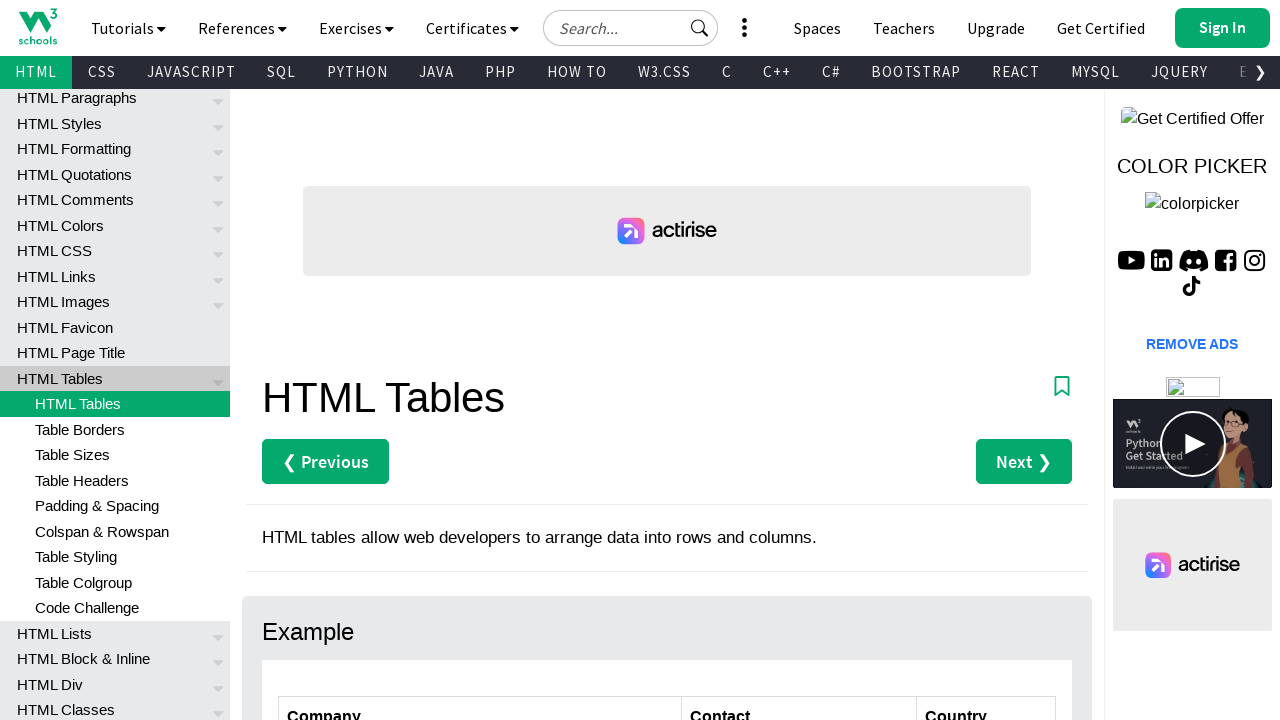

Retrieved all table rows from customers table
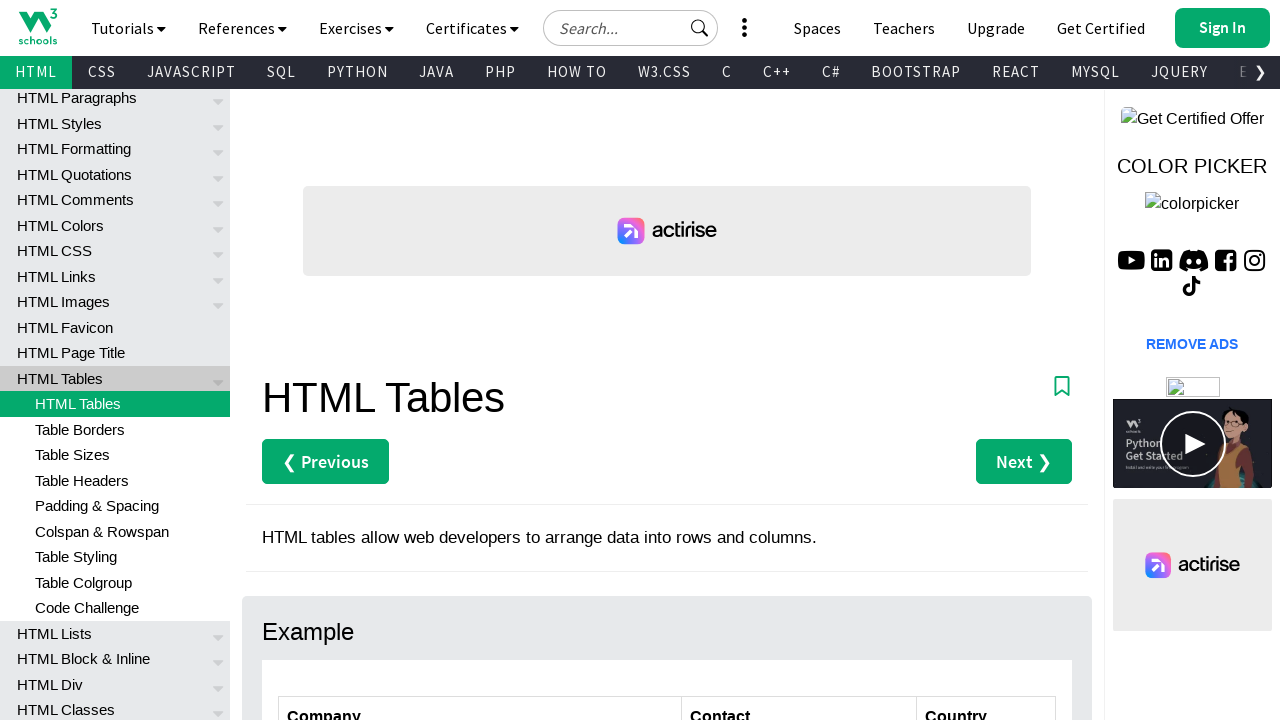

Retrieved column count from table header
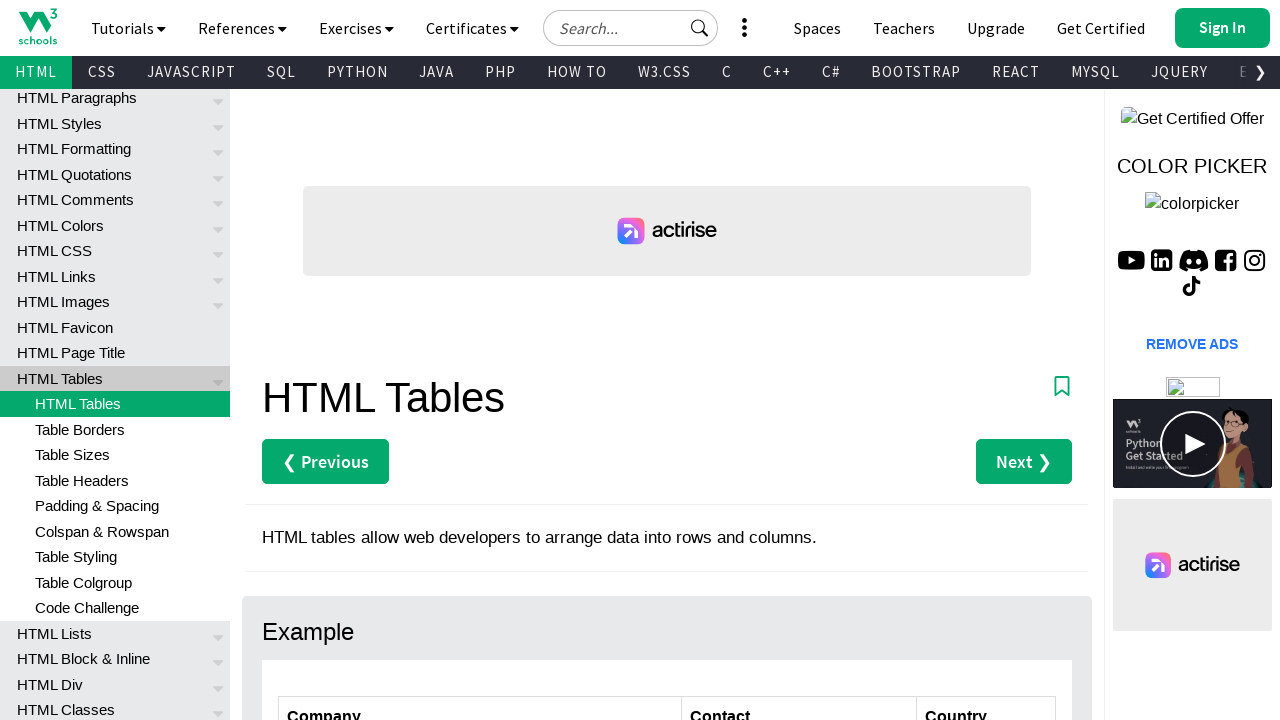

Retrieved cell content from row 2, column 1: Alfreds Futterkiste
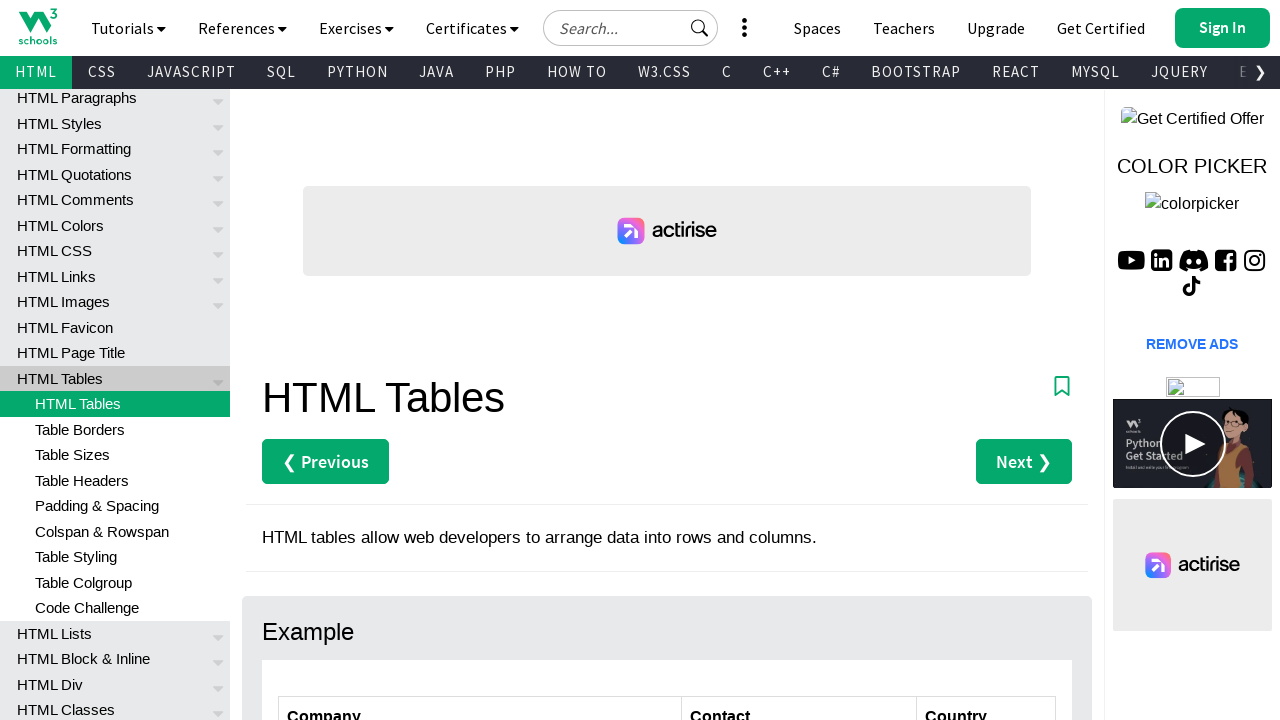

Retrieved cell content from row 2, column 2: Maria Anders
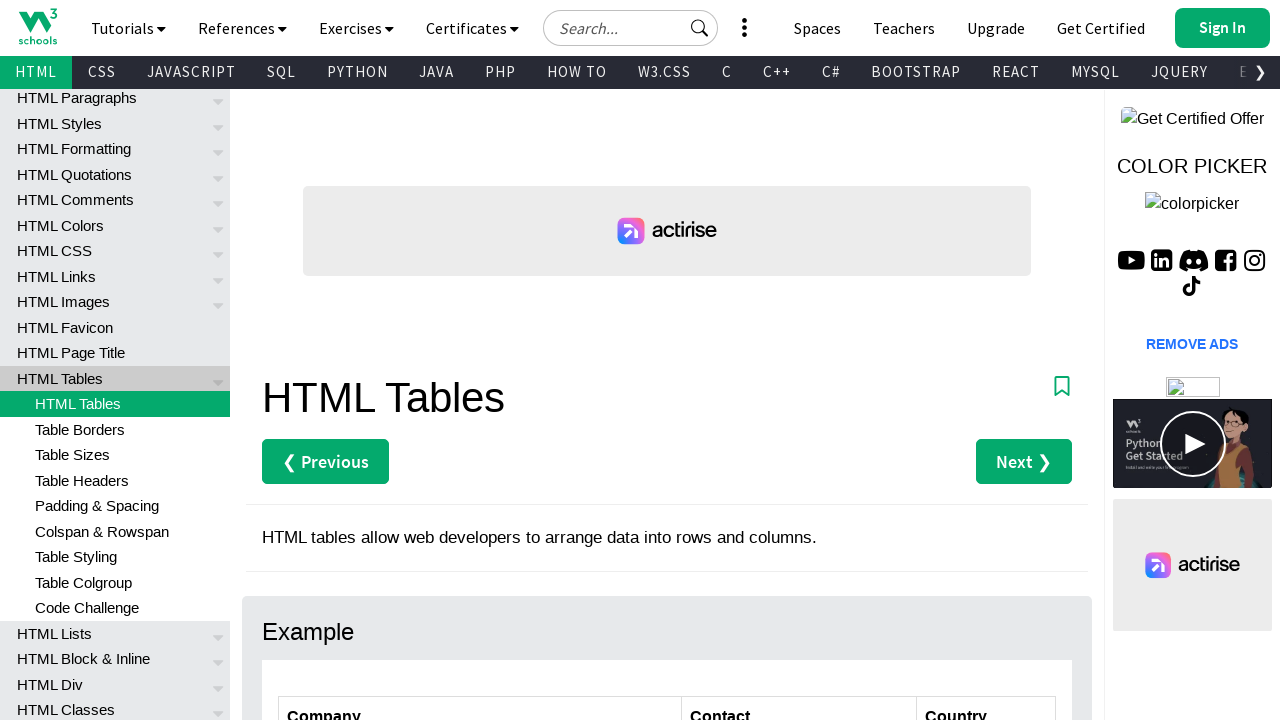

Retrieved cell content from row 2, column 3: Germany
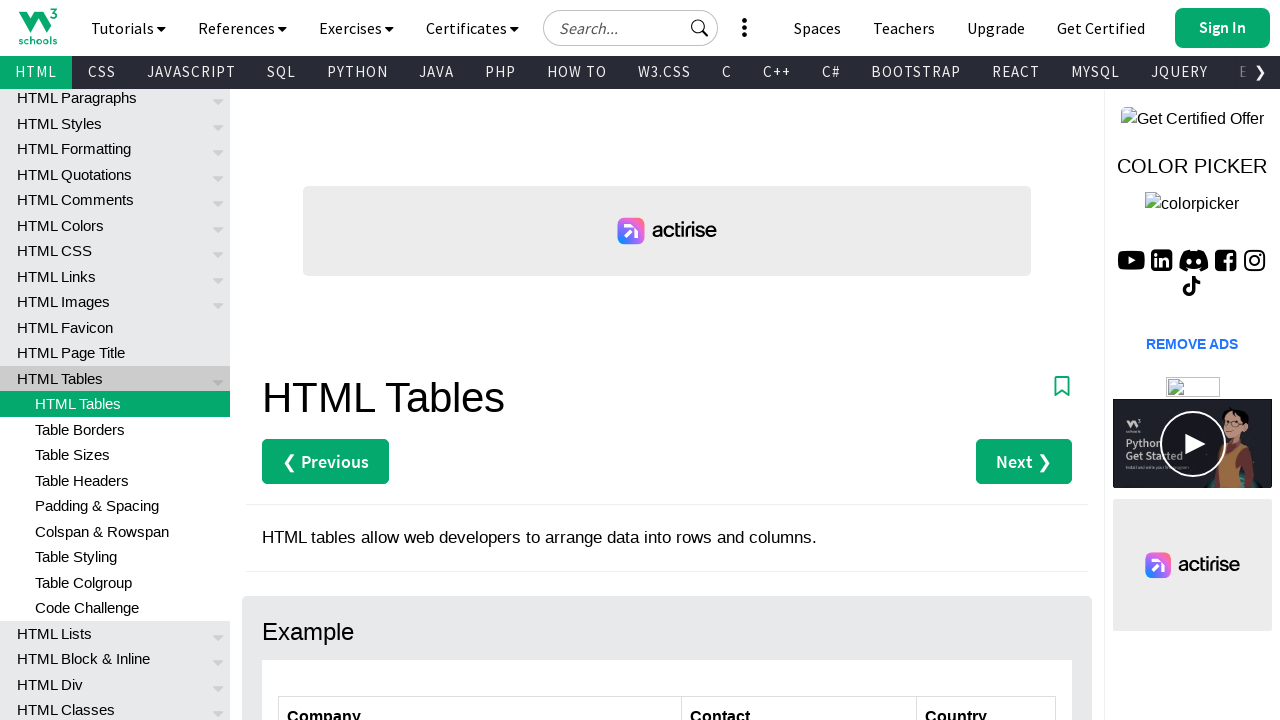

Retrieved cell content from row 3, column 1: Centro comercial Moctezuma
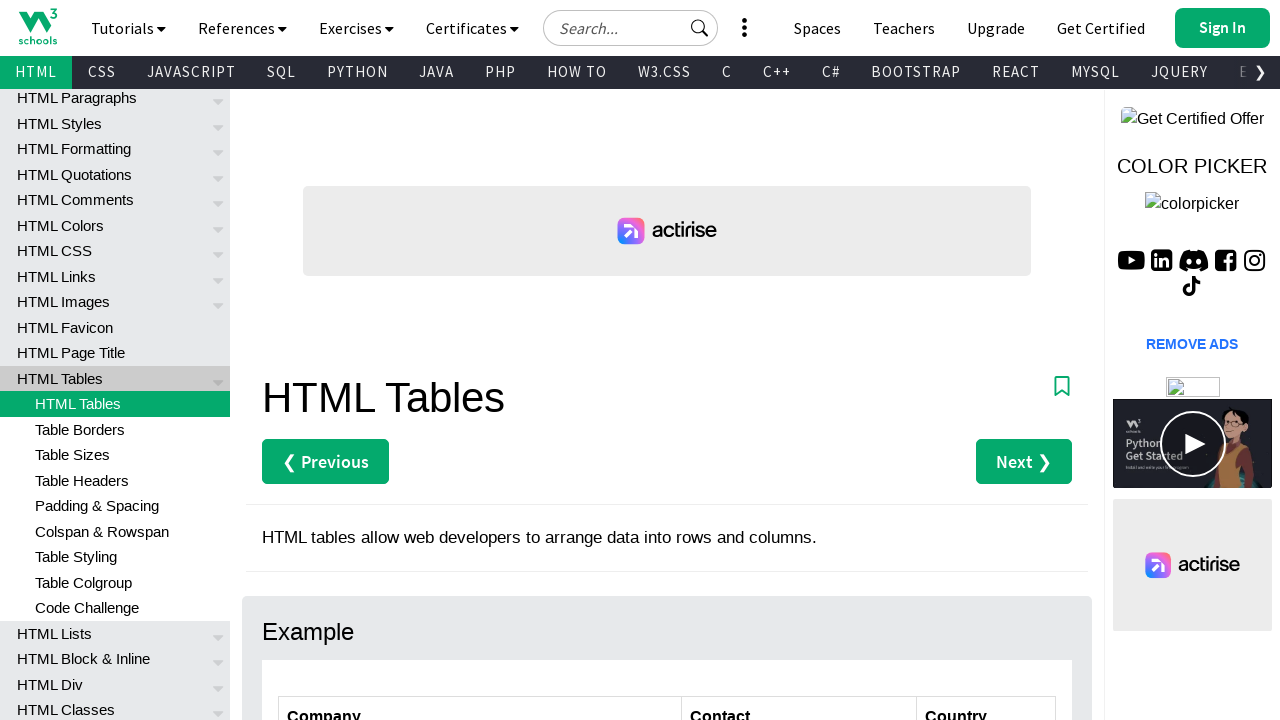

Retrieved cell content from row 3, column 2: Francisco Chang
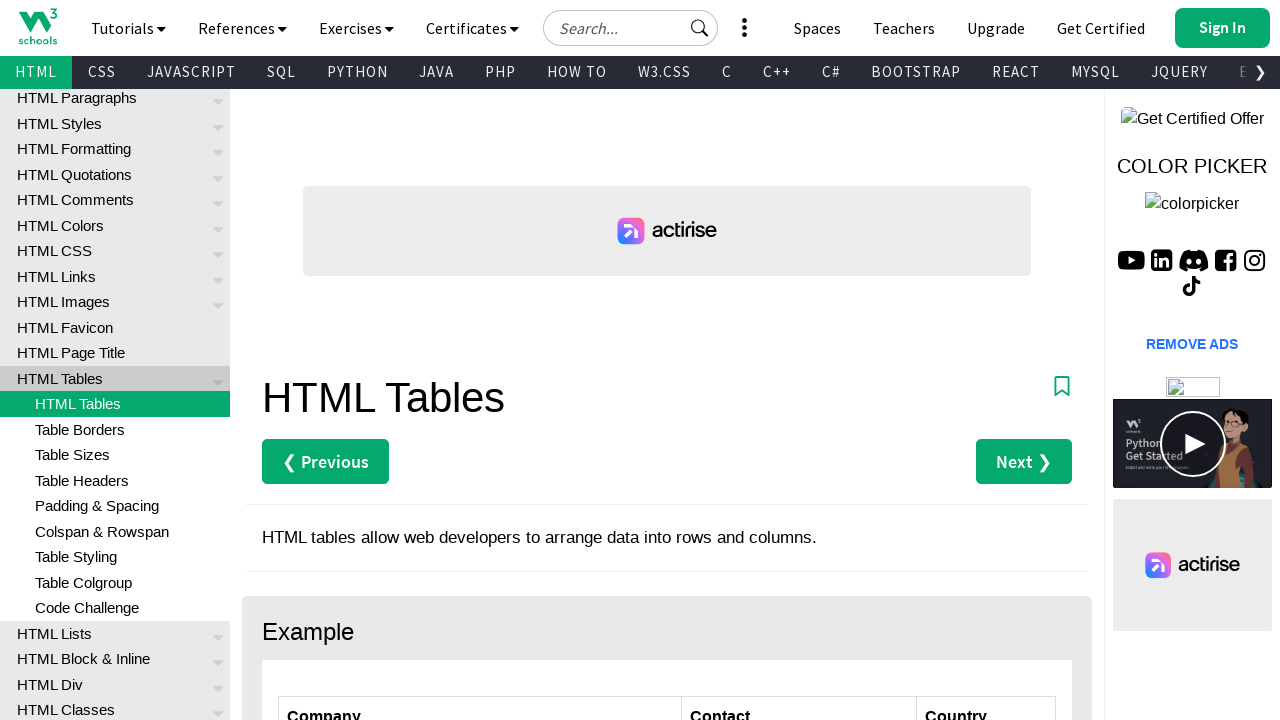

Retrieved cell content from row 3, column 3: Mexico
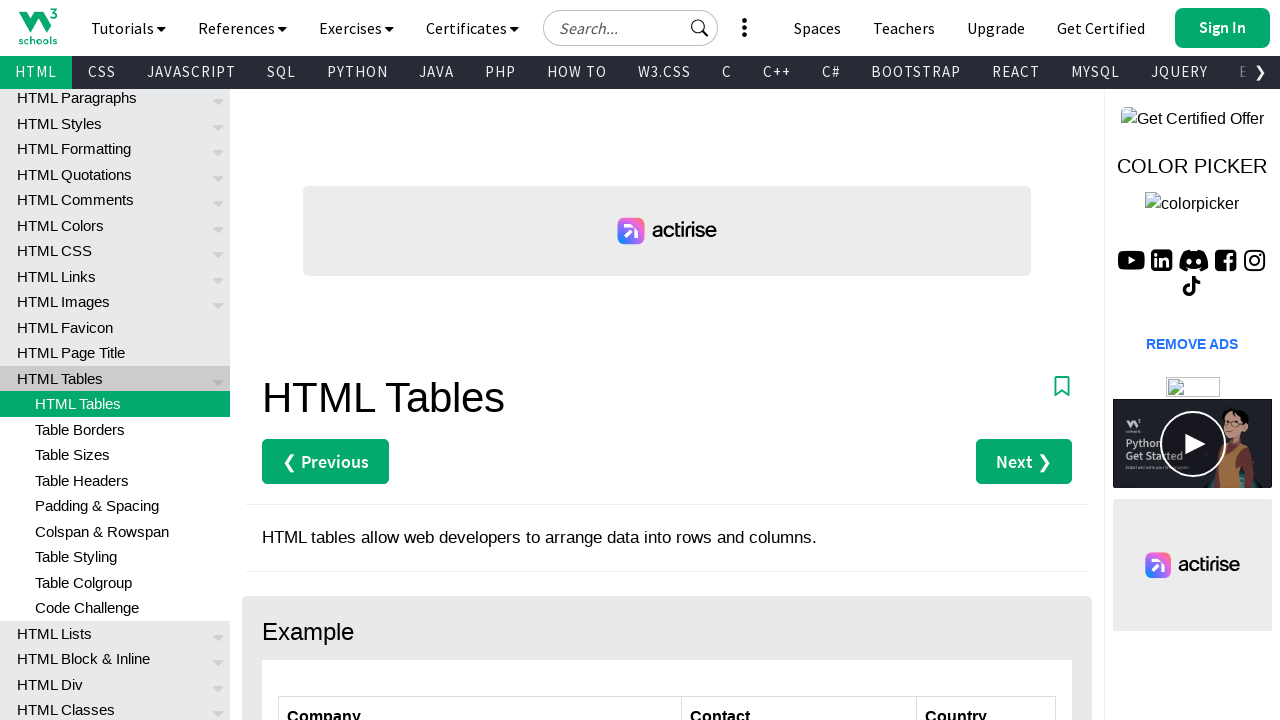

Retrieved cell content from row 4, column 1: Ernst Handel
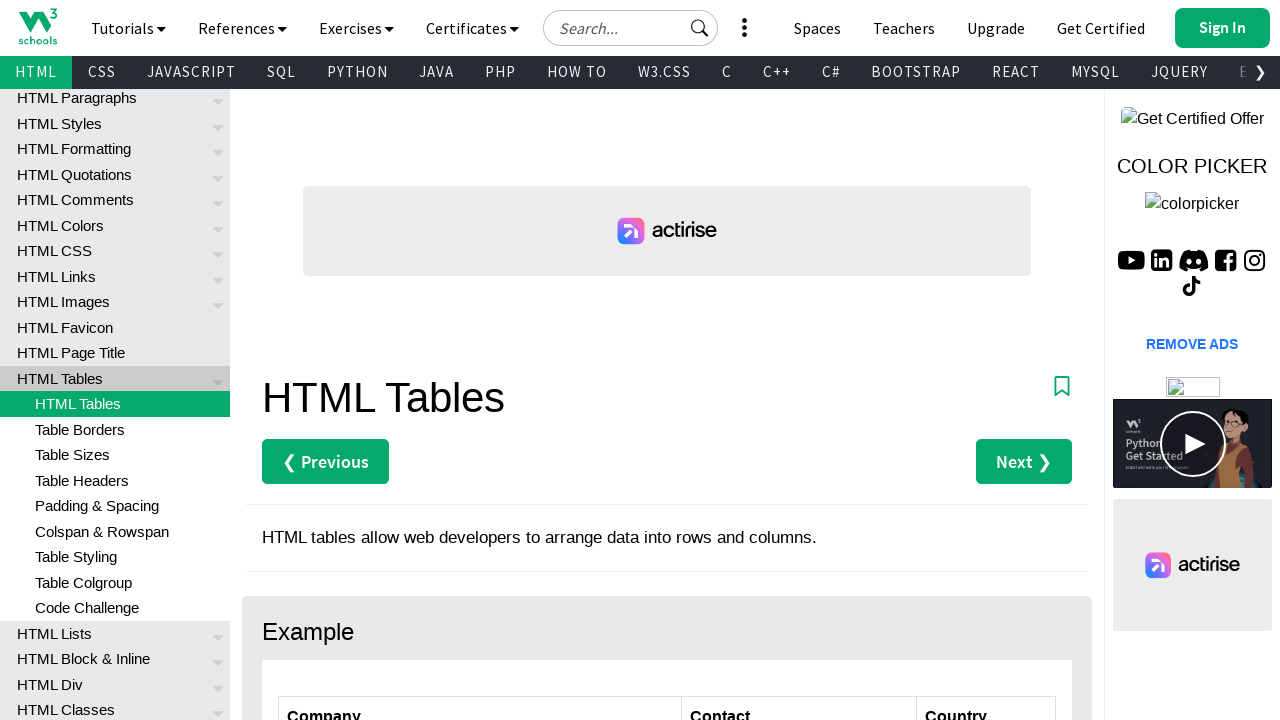

Retrieved cell content from row 4, column 2: Roland Mendel
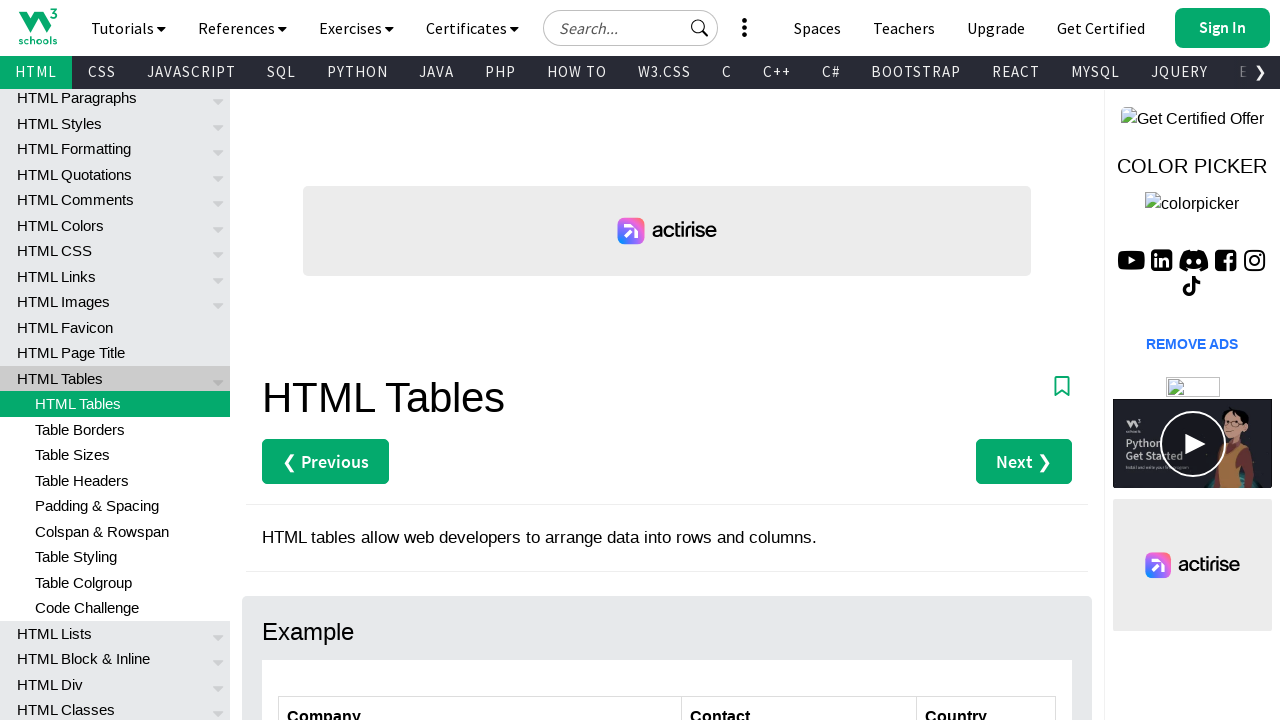

Retrieved cell content from row 4, column 3: Austria
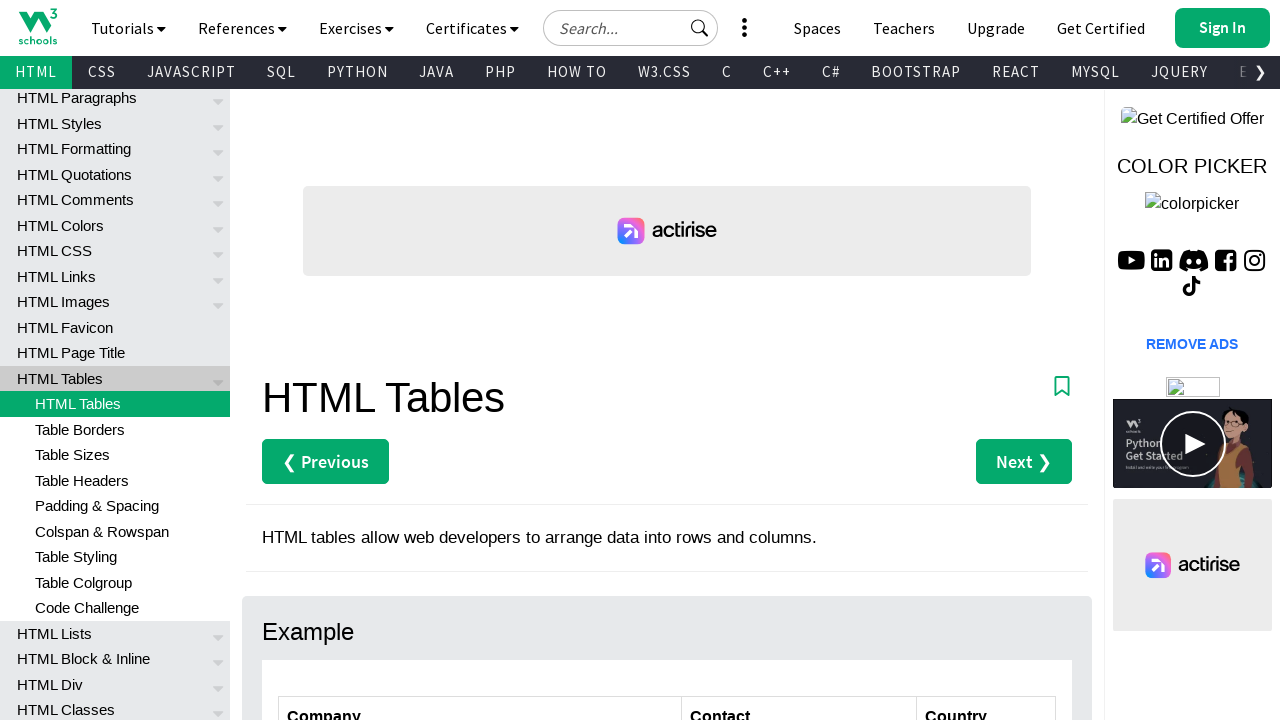

Retrieved cell content from row 5, column 1: Island Trading
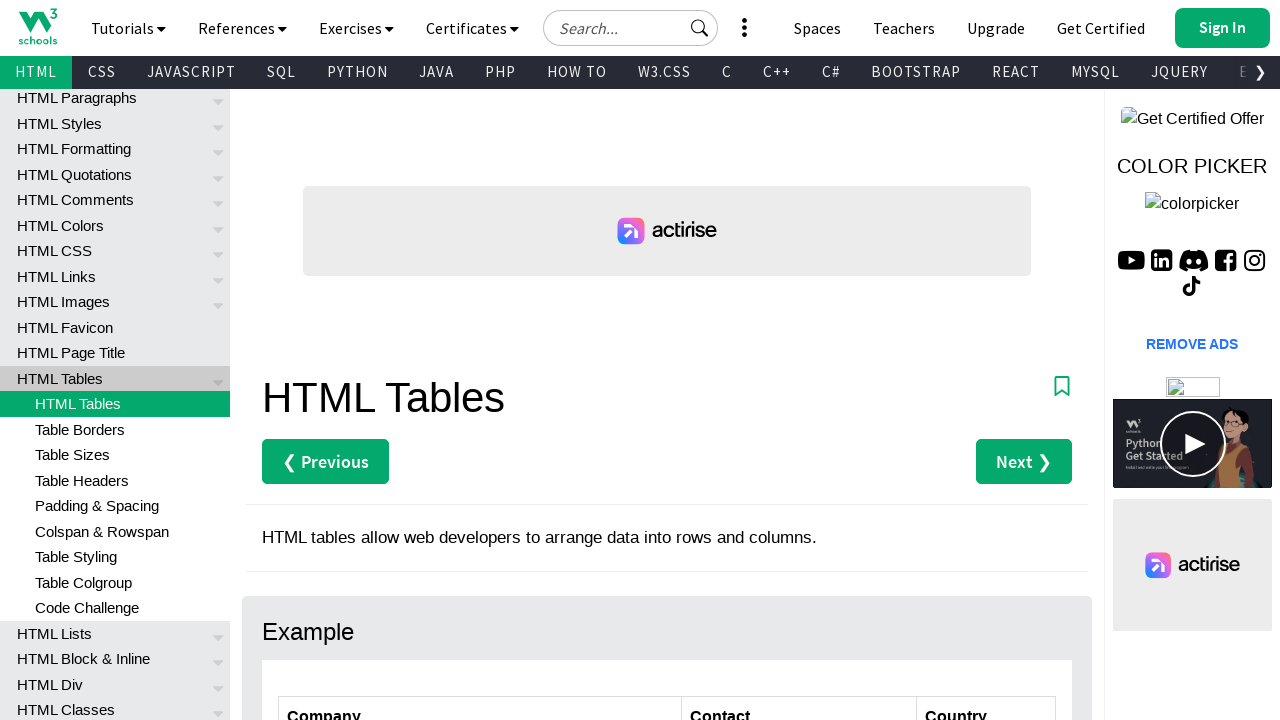

Retrieved cell content from row 5, column 2: Helen Bennett
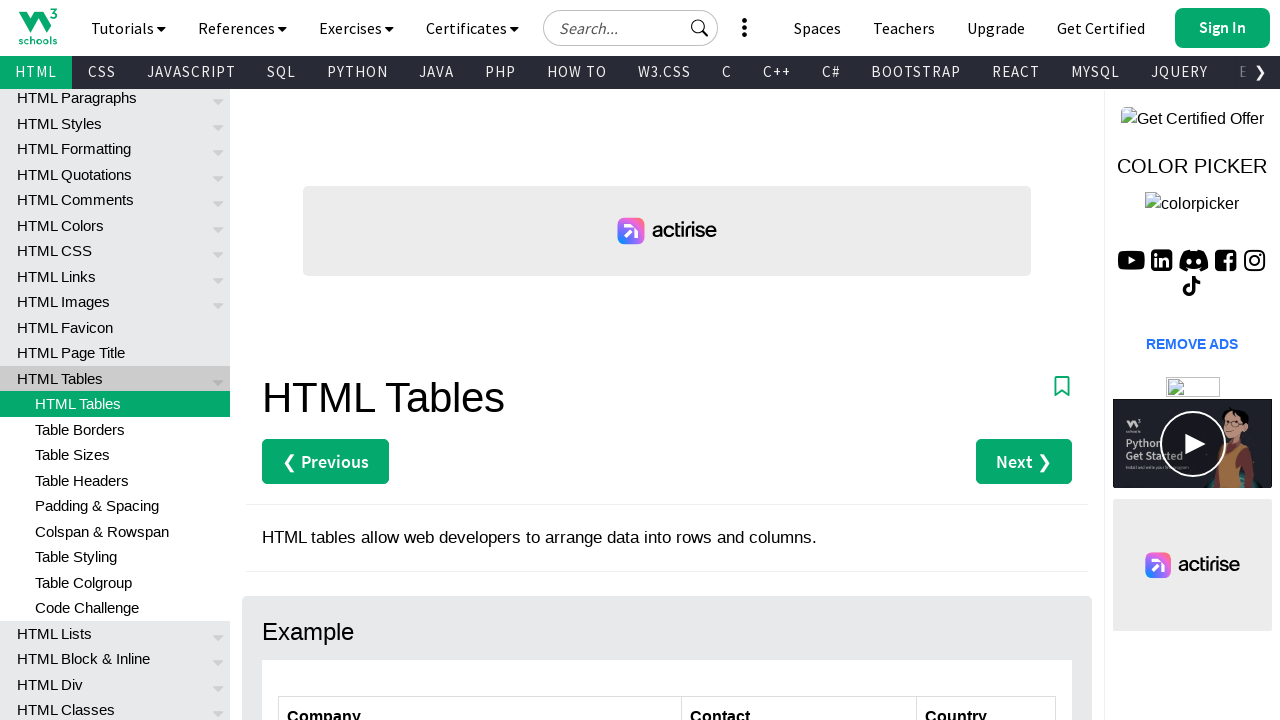

Retrieved cell content from row 5, column 3: UK
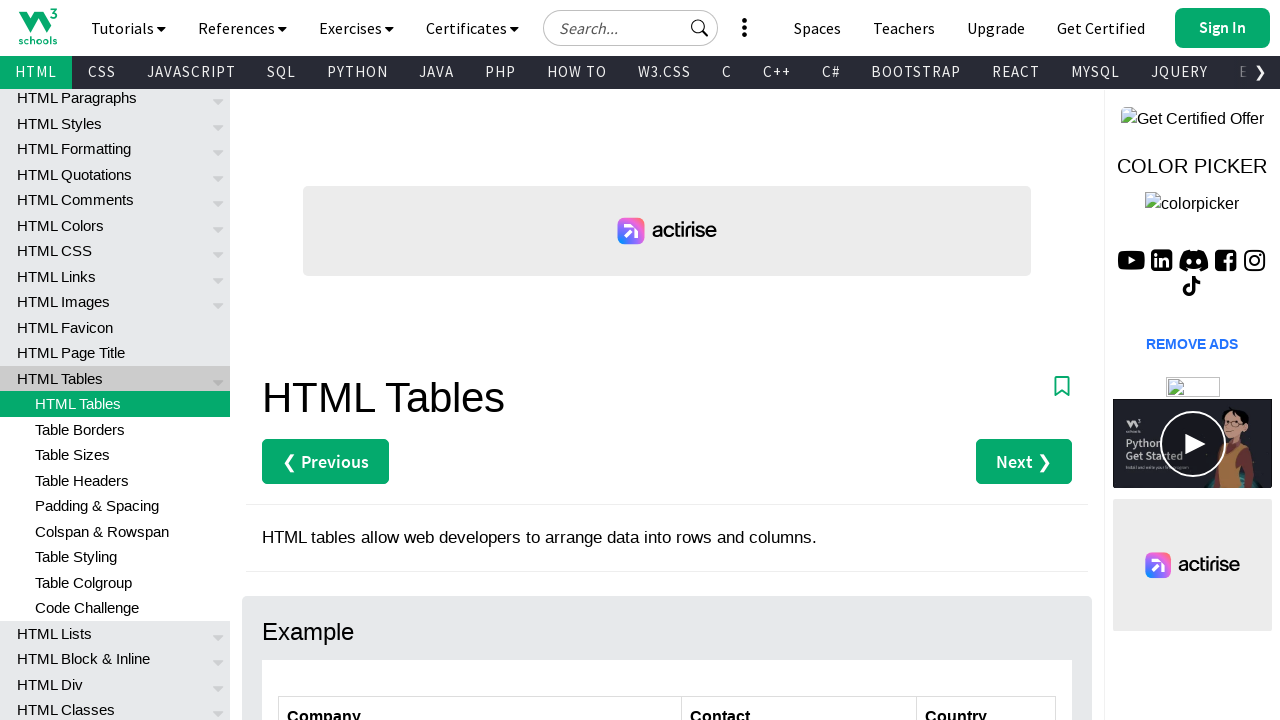

Retrieved cell content from row 6, column 1: Laughing Bacchus Winecellars
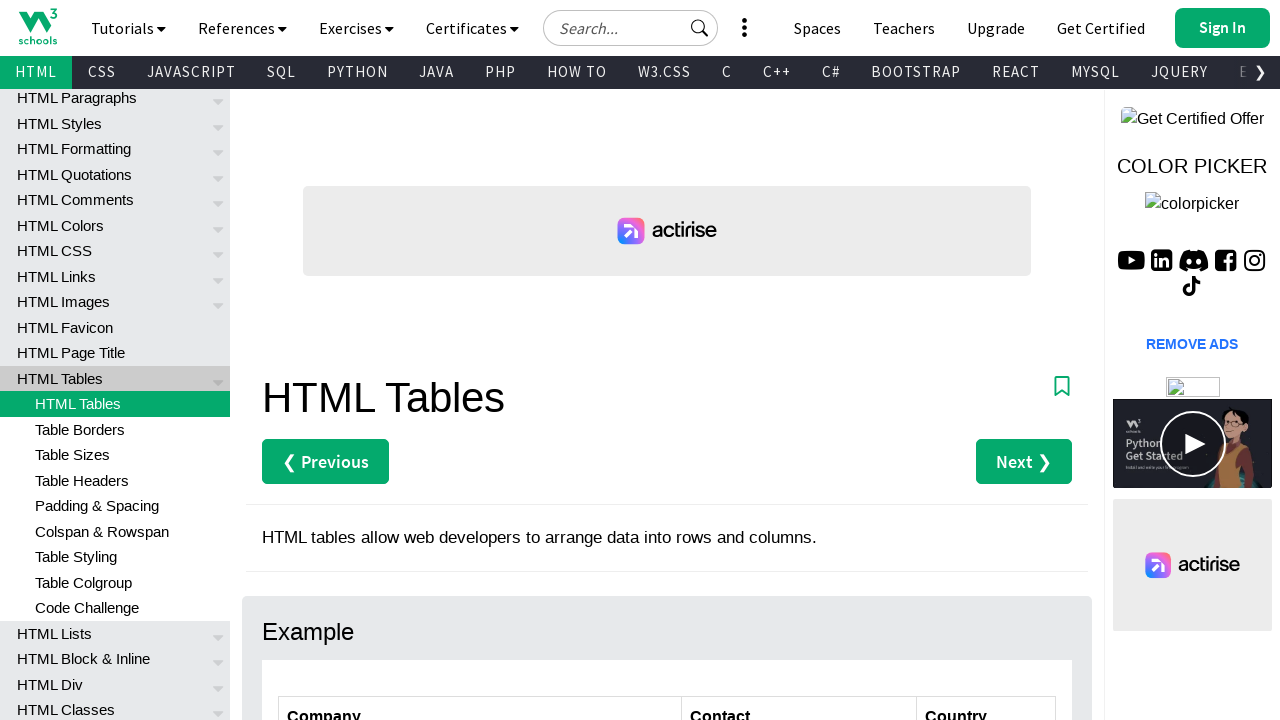

Retrieved cell content from row 6, column 2: Yoshi Tannamuri
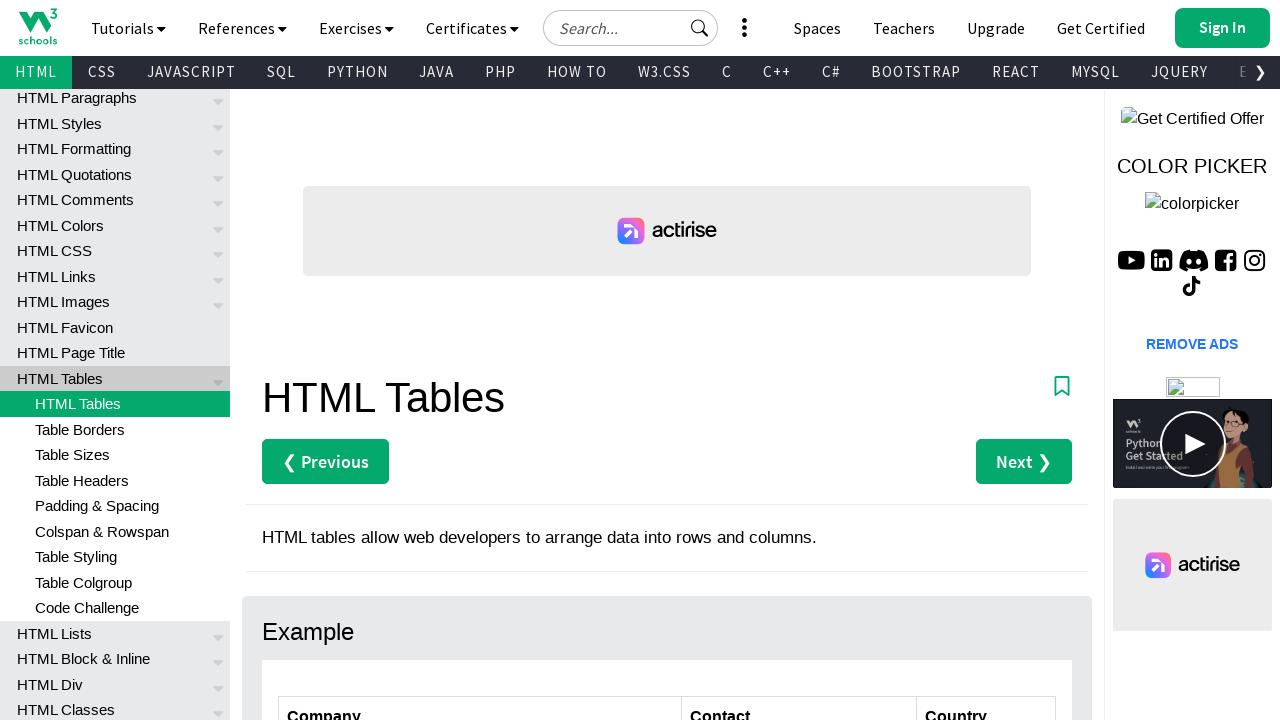

Retrieved cell content from row 6, column 3: Canada
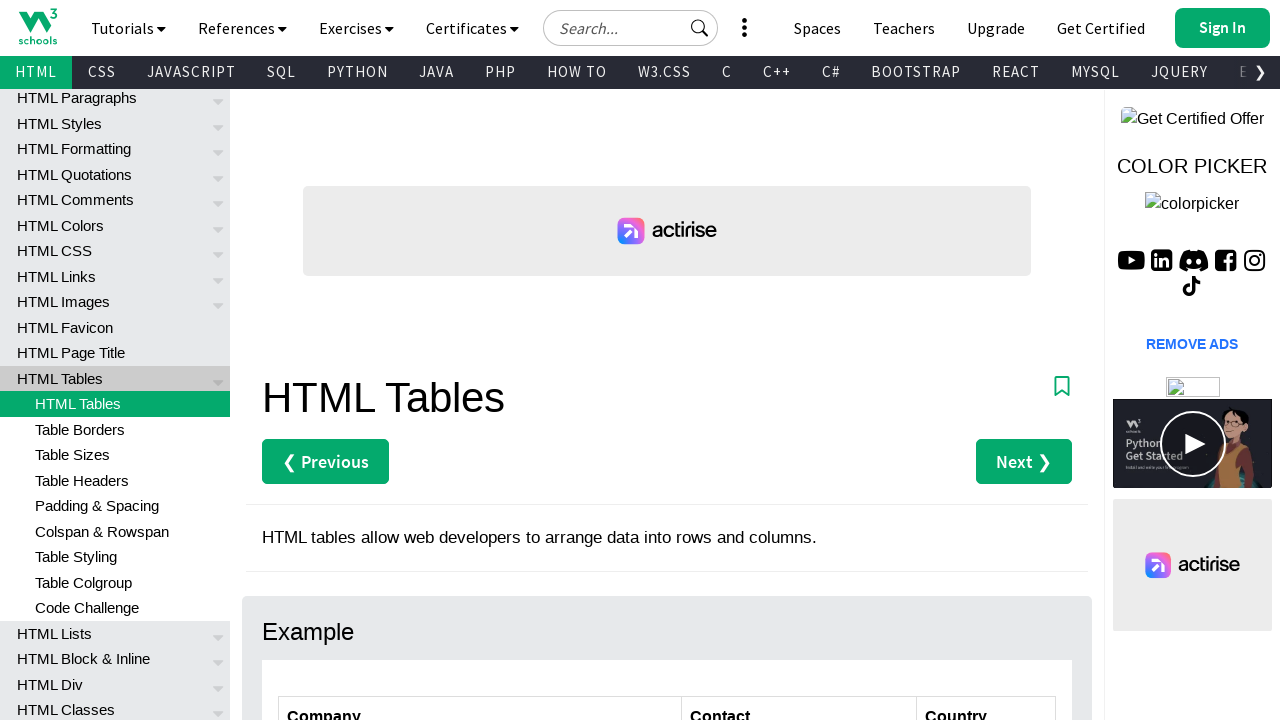

Retrieved cell content from row 7, column 1: Magazzini Alimentari Riuniti
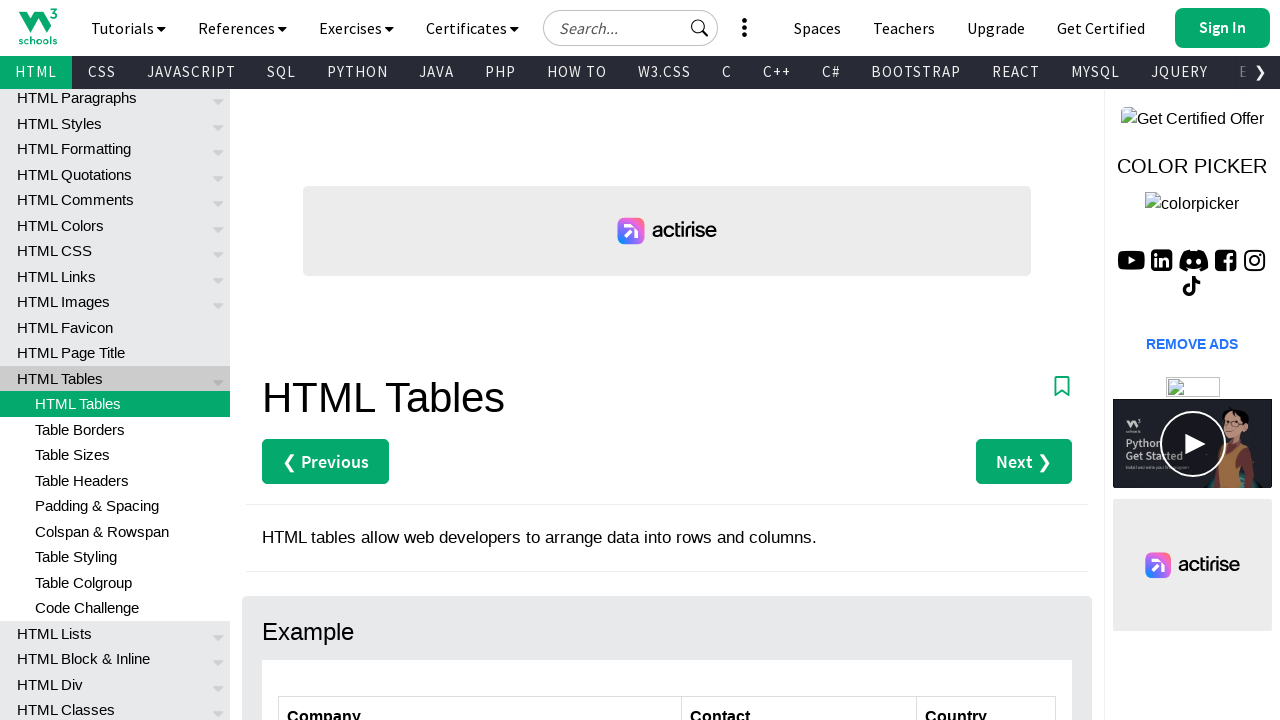

Retrieved cell content from row 7, column 2: Giovanni Rovelli
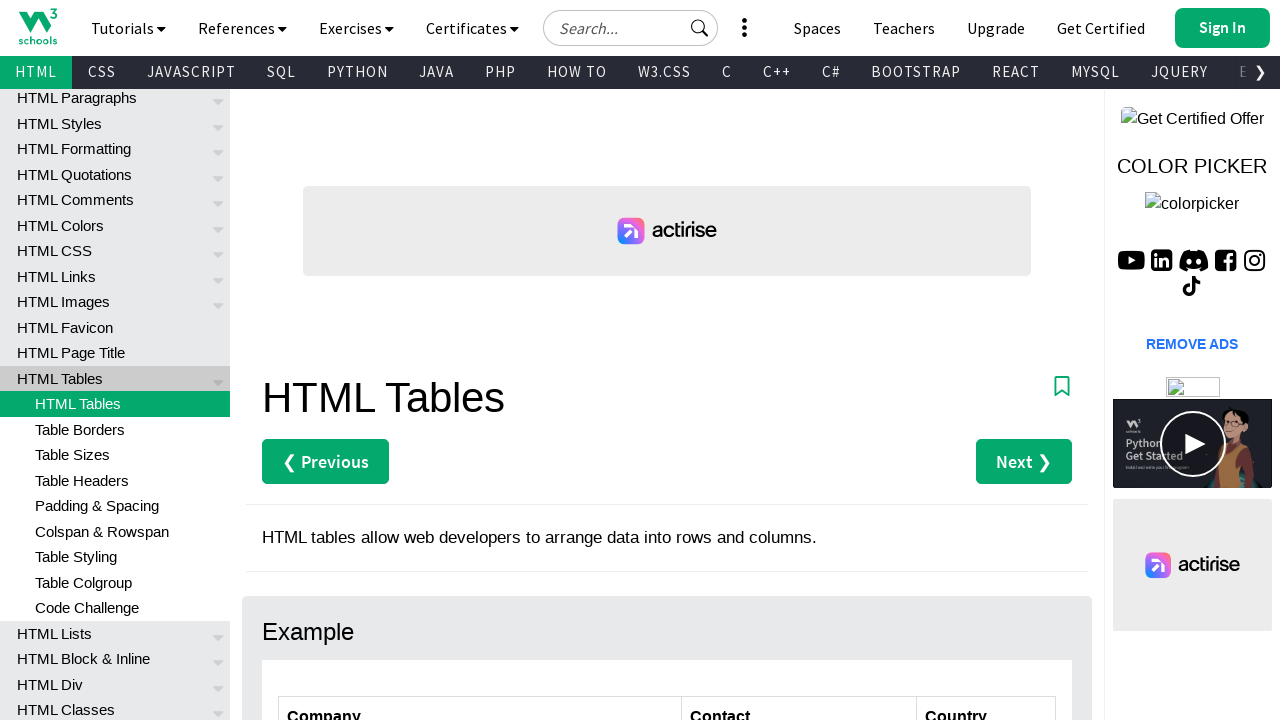

Retrieved cell content from row 7, column 3: Italy
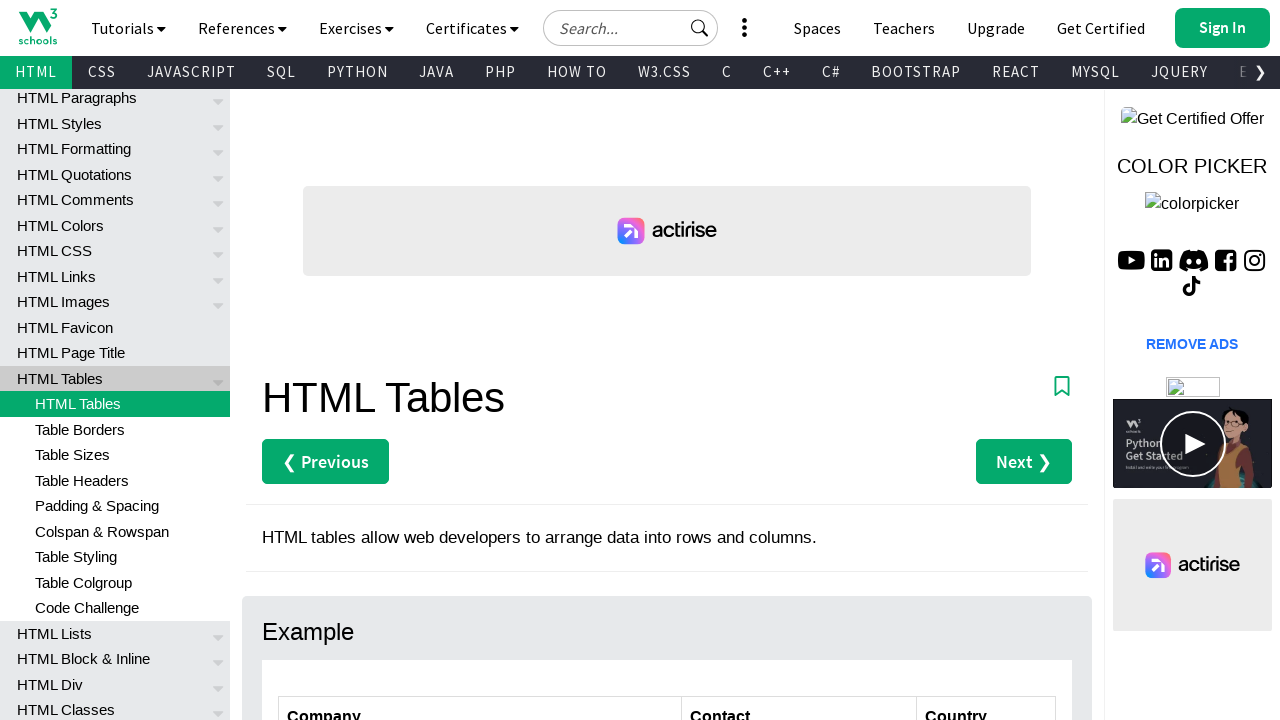

Test Case Fail - 'UK-USA' value not found in table
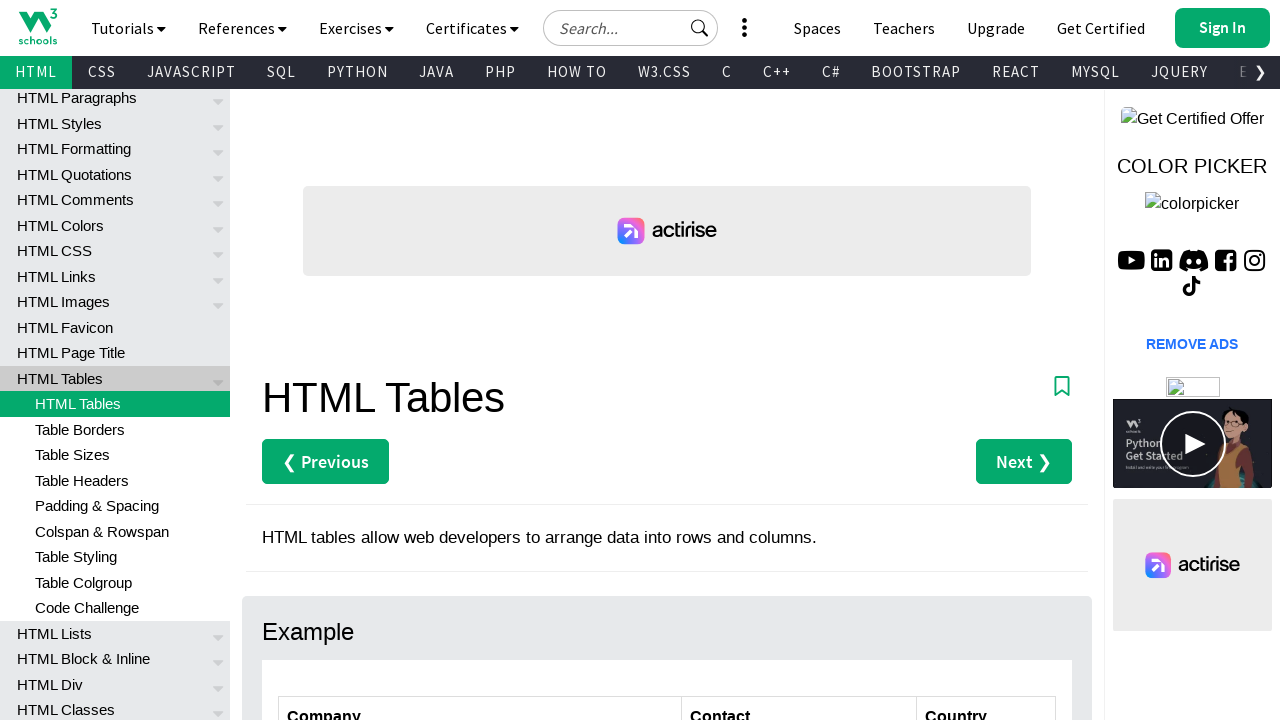

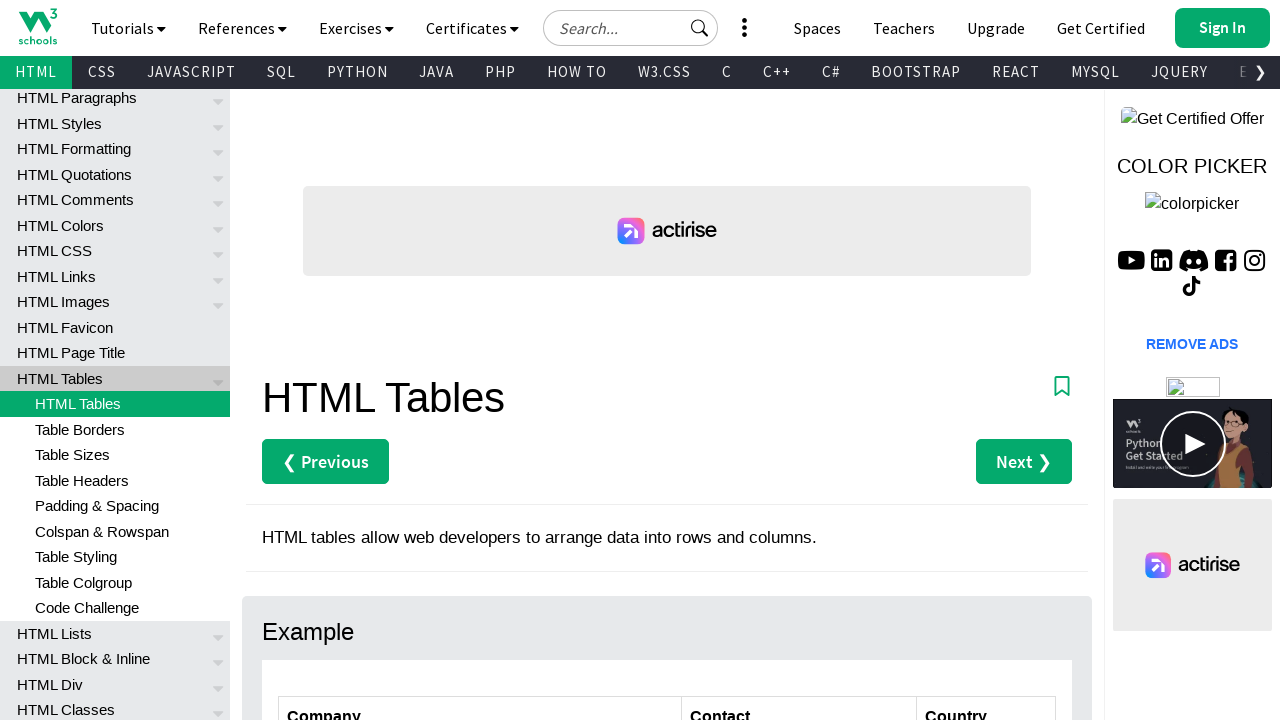